Tests alert handling functionality by entering a name in a text field, triggering an alert, and verifying the alert contains the entered name

Starting URL: https://rahulshettyacademy.com/AutomationPractice/

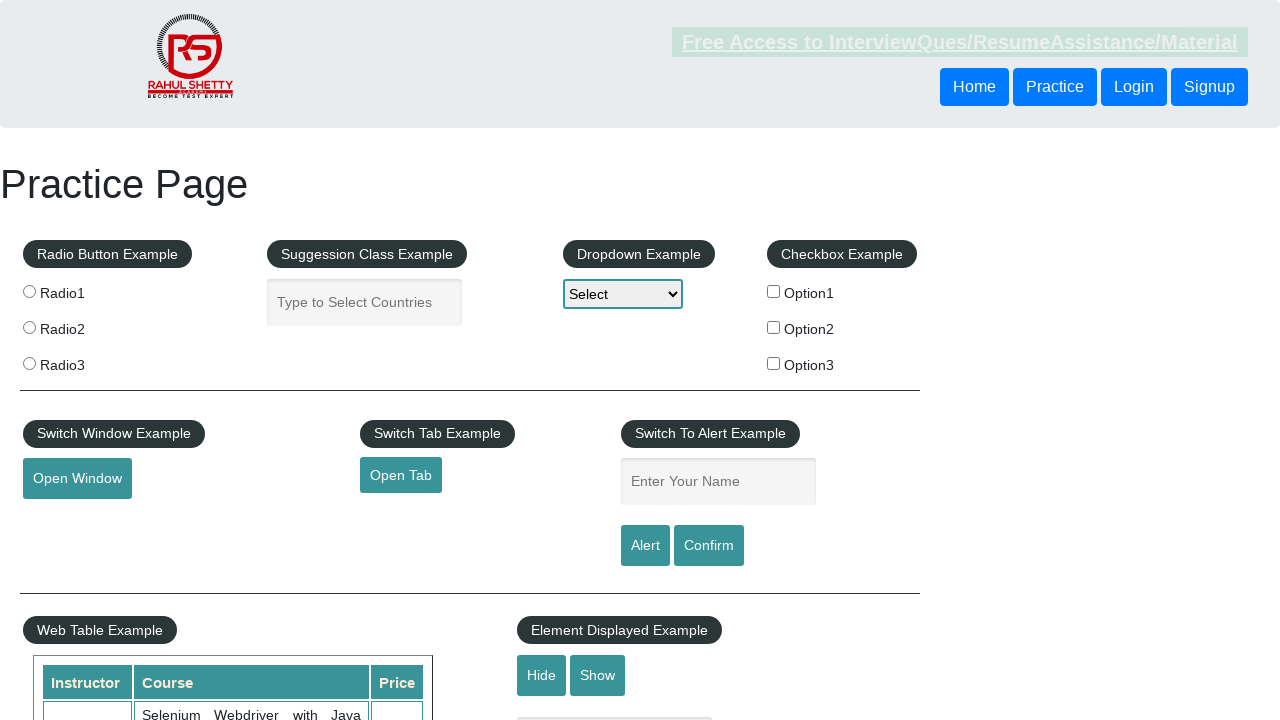

Entered 'priyanka' in the name text field on input[name='enter-name']
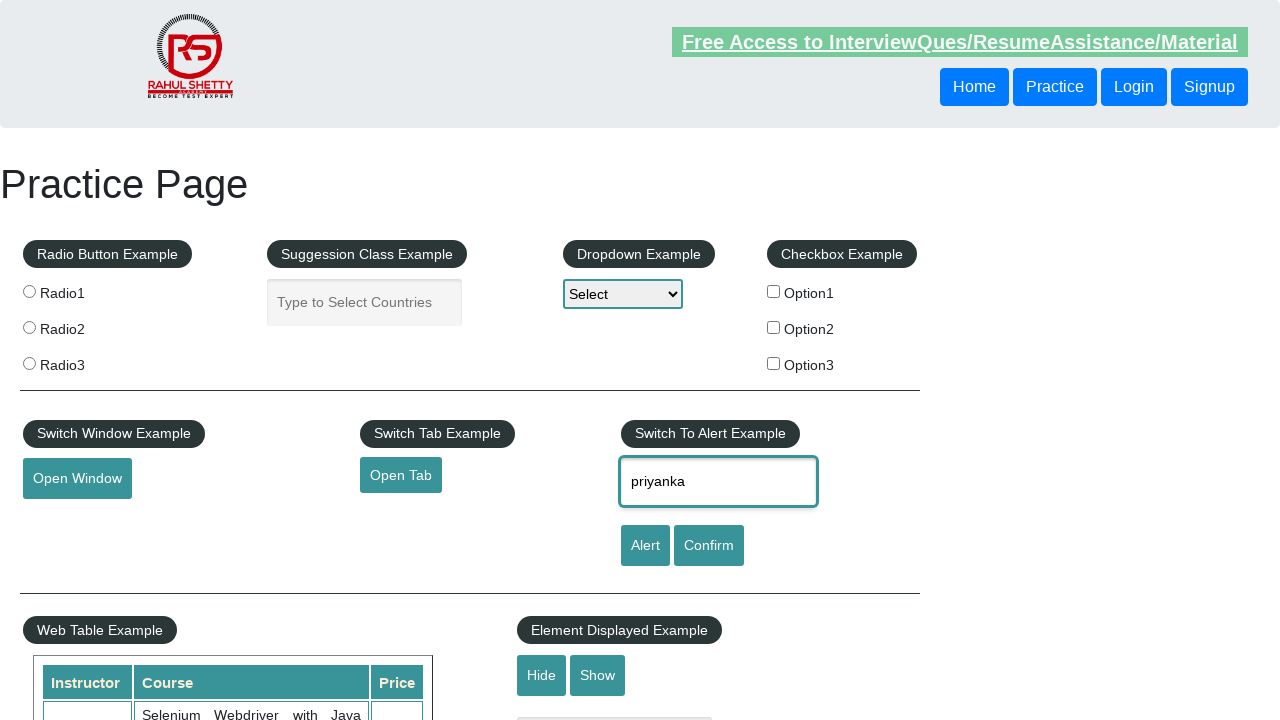

Clicked alert button to trigger alert dialog at (645, 546) on #alertbtn
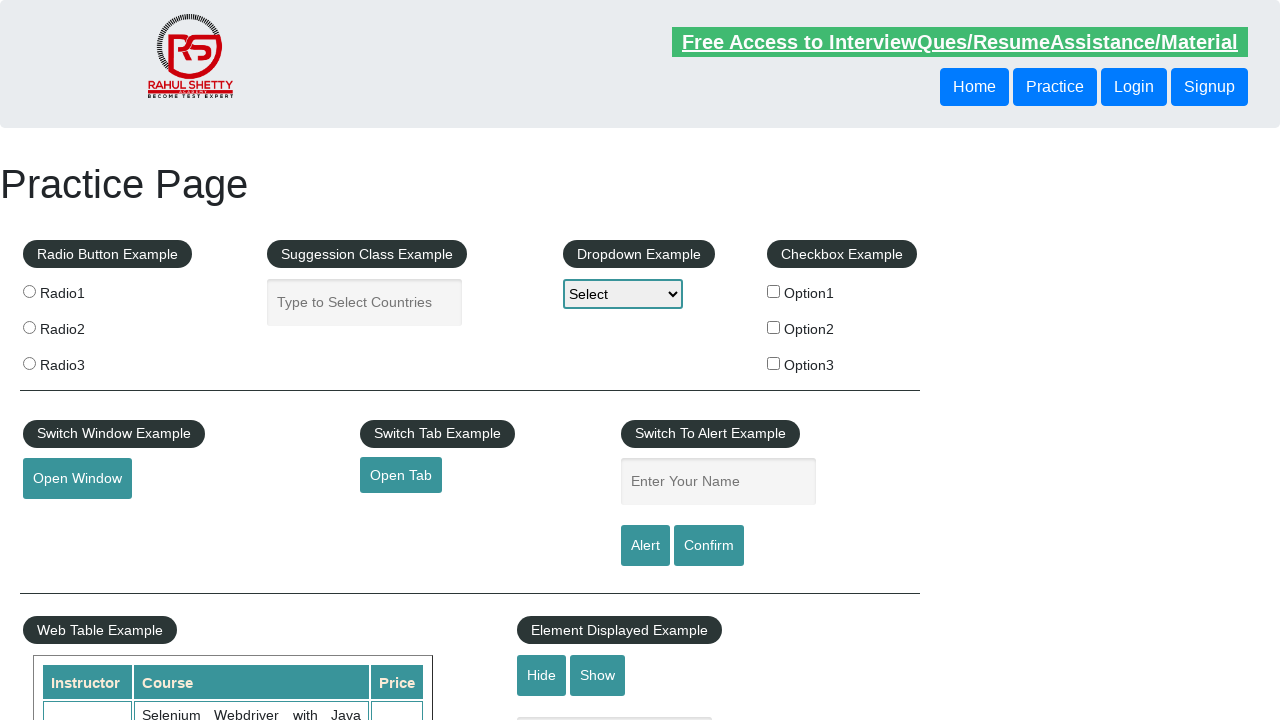

Set up dialog handler to accept alert
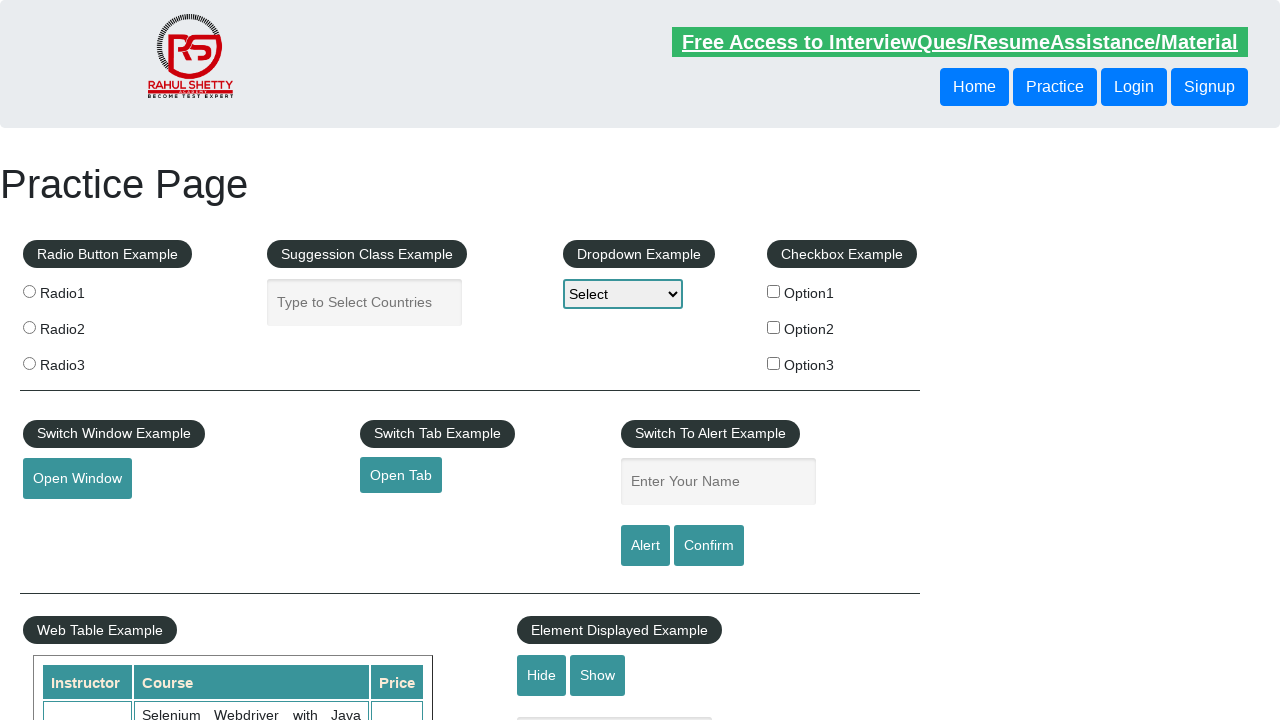

Alert dialog accepted and verified
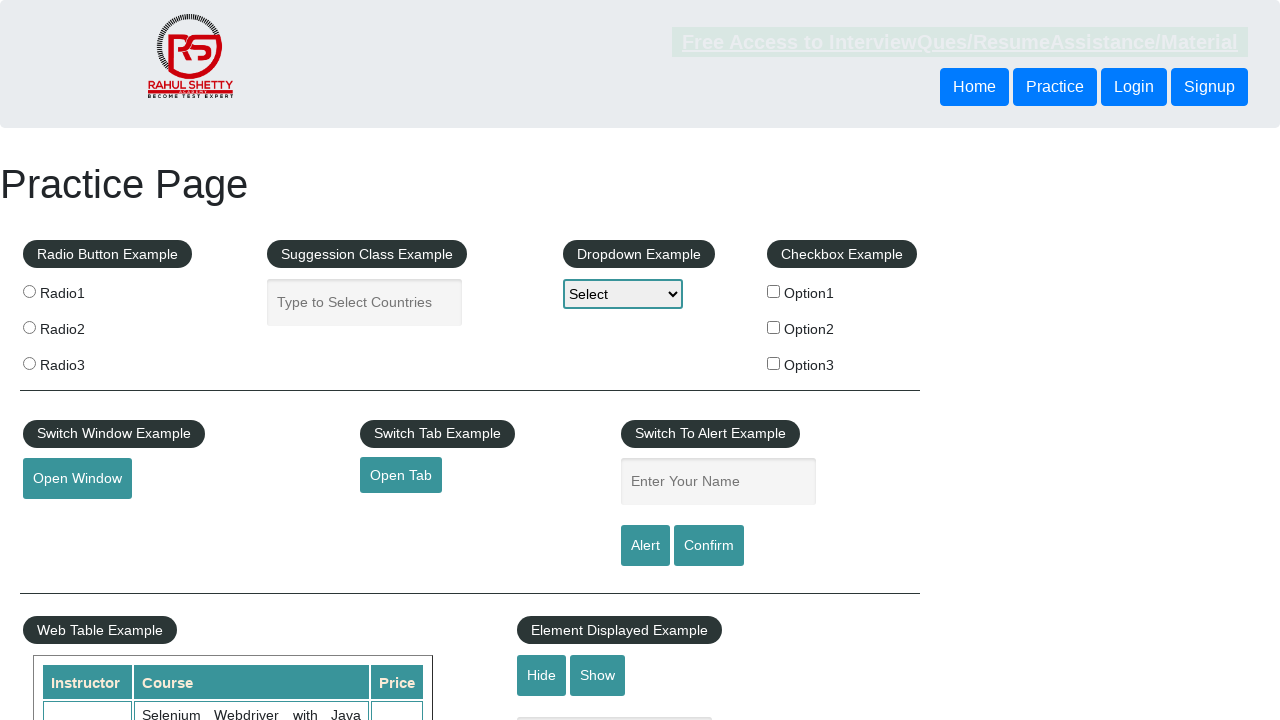

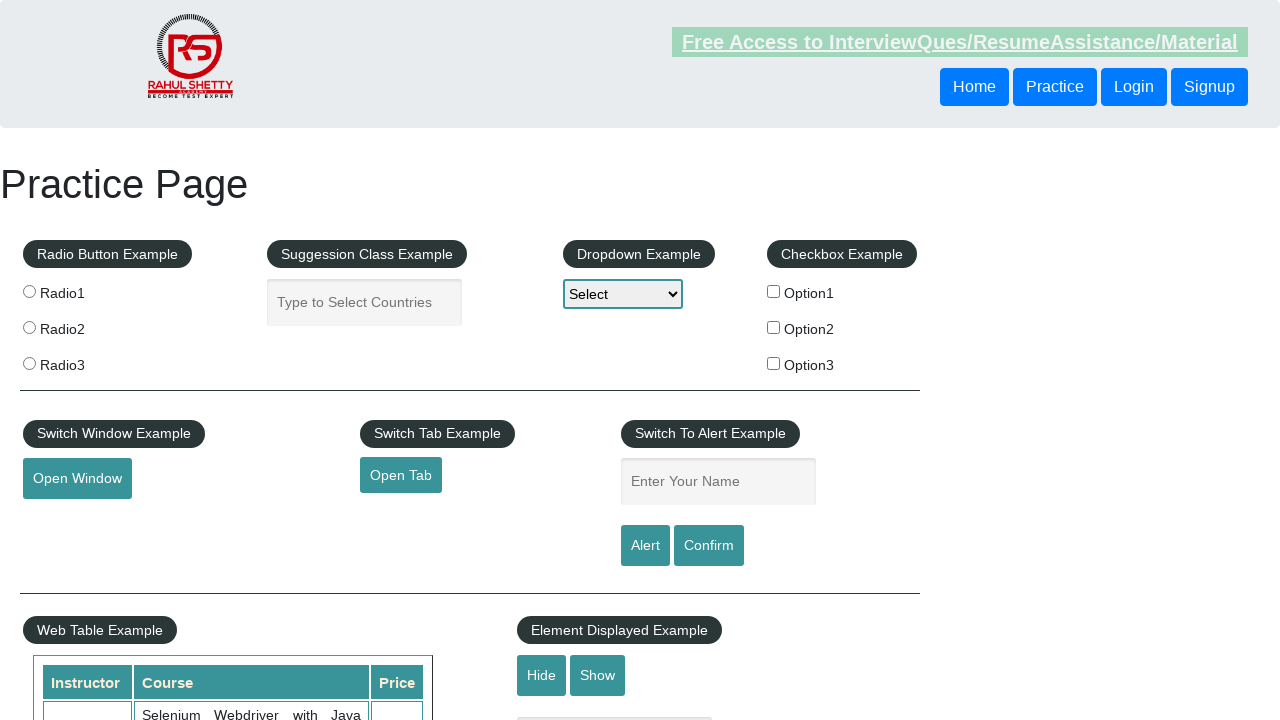